Tests enabled/disabled button functionality and text input

Starting URL: https://www.letskodeit.com/practice

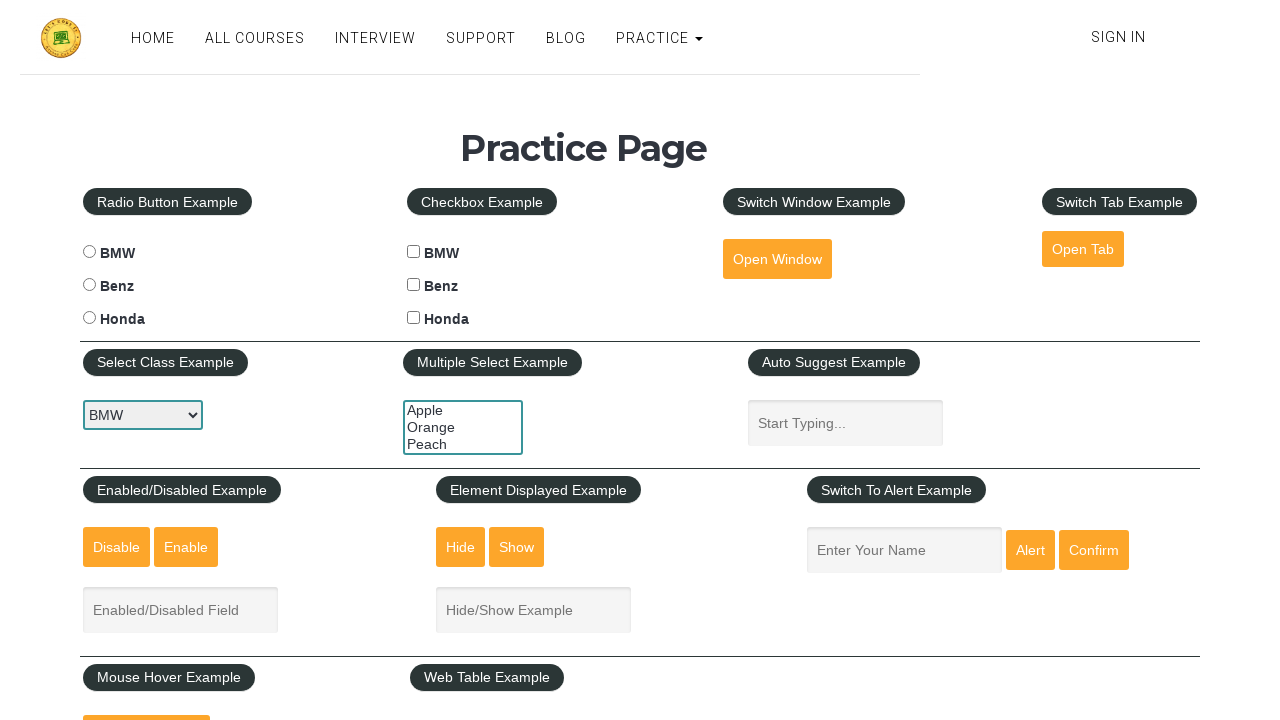

Clicked enabled button at (186, 547) on #enabled-button
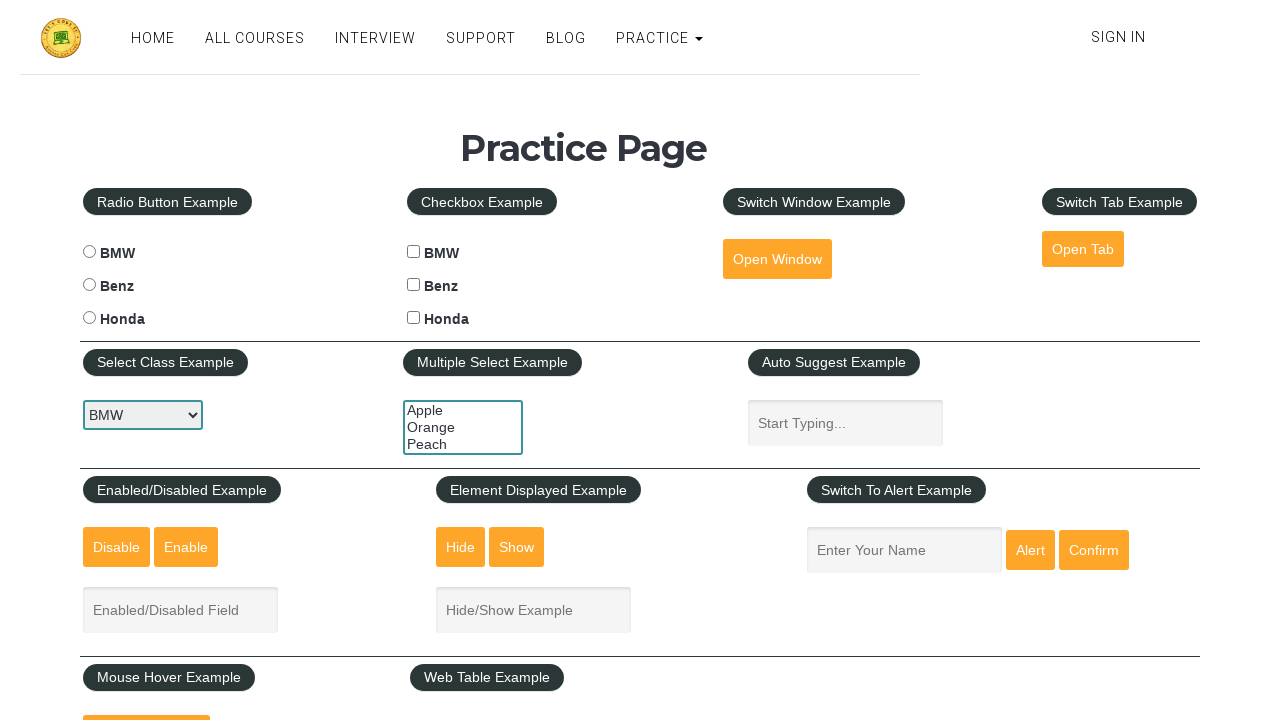

Filled enabled input field with 'It is Enabled' on #enabled-example-input
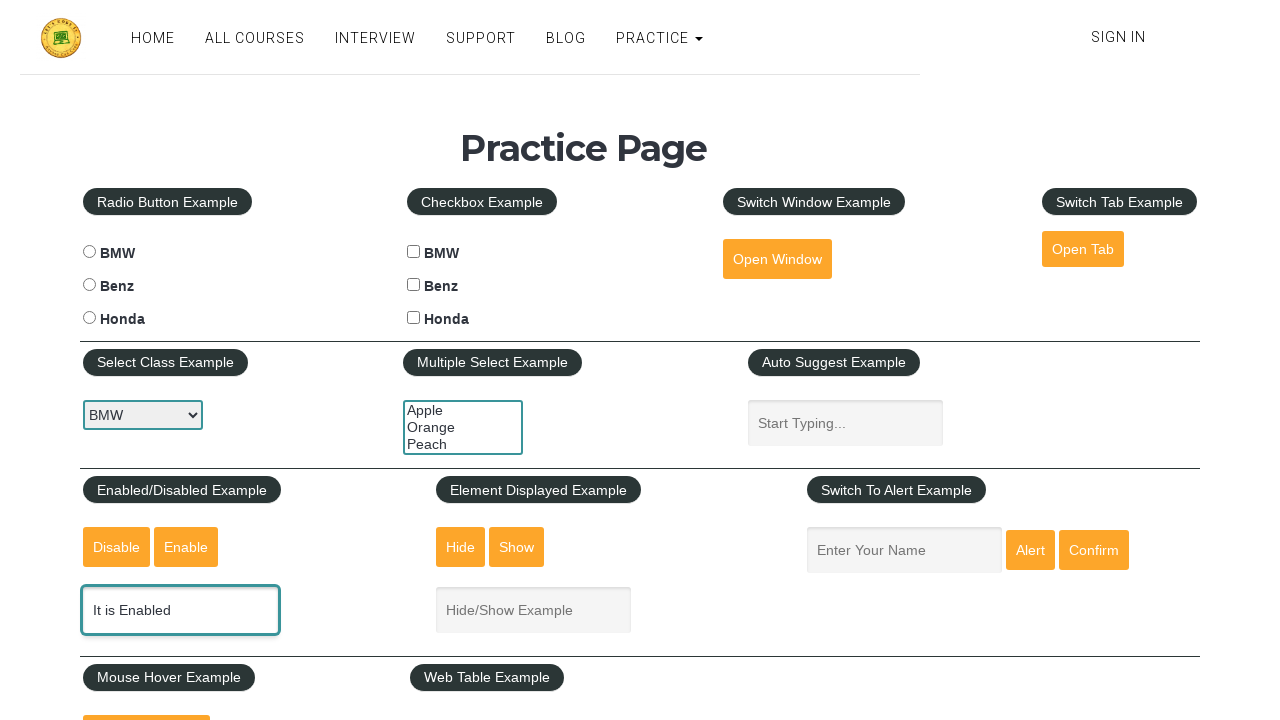

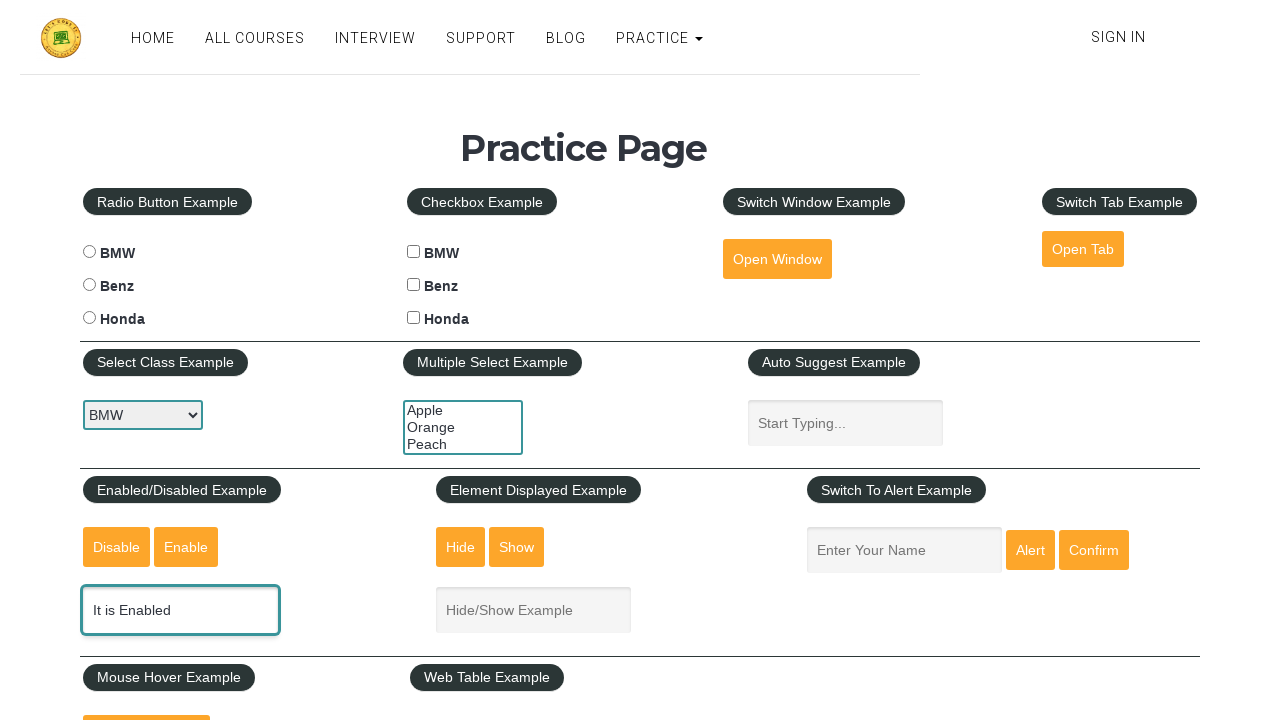